Tests loading behavior by clicking a start button, verifying loading text appears, then waiting for the finish state with implicit wait

Starting URL: https://kristinek.github.io/site/examples/loading_color

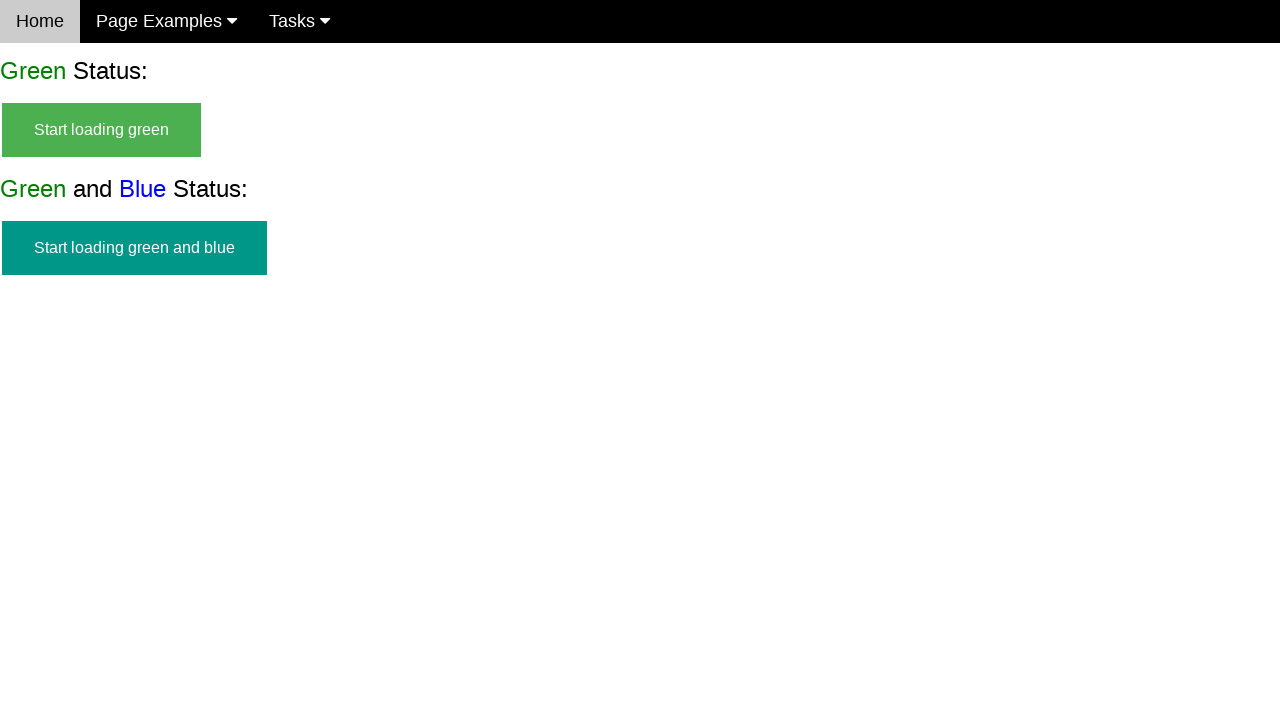

Navigated to loading color example page
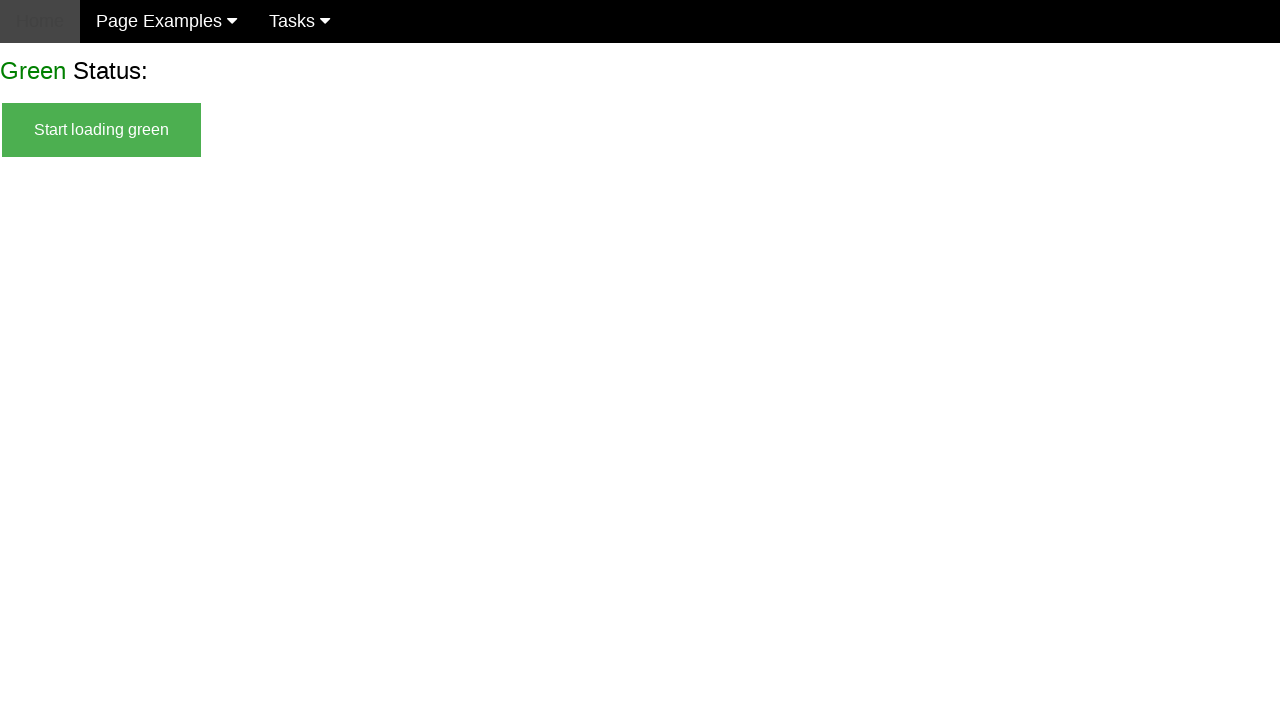

Clicked start green button to initiate loading at (102, 130) on #start_green
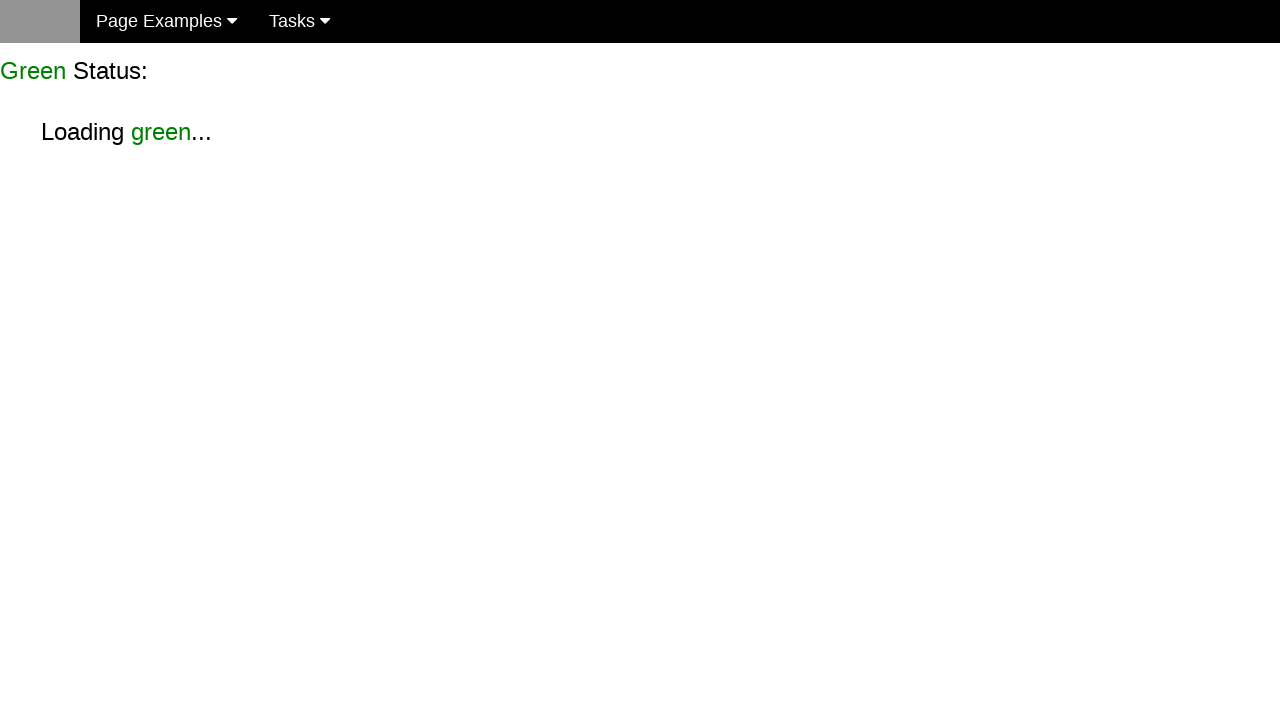

Verified start green button is hidden
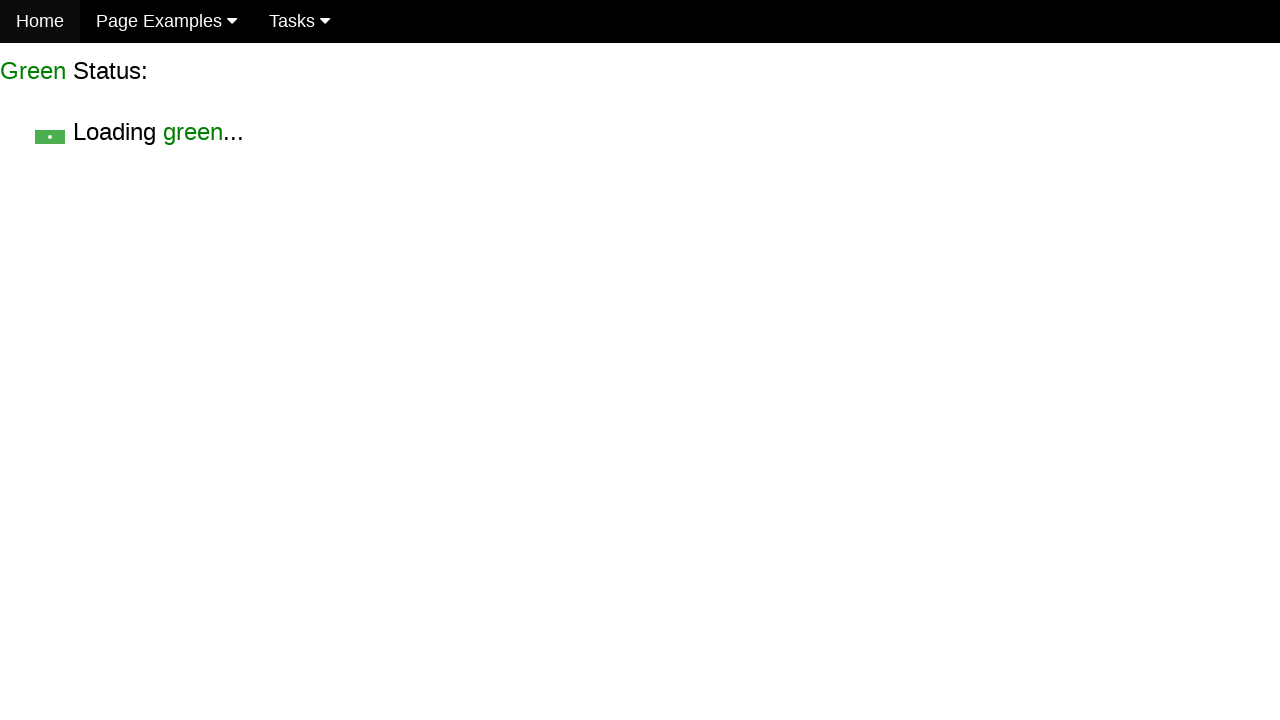

Verified loading text is visible
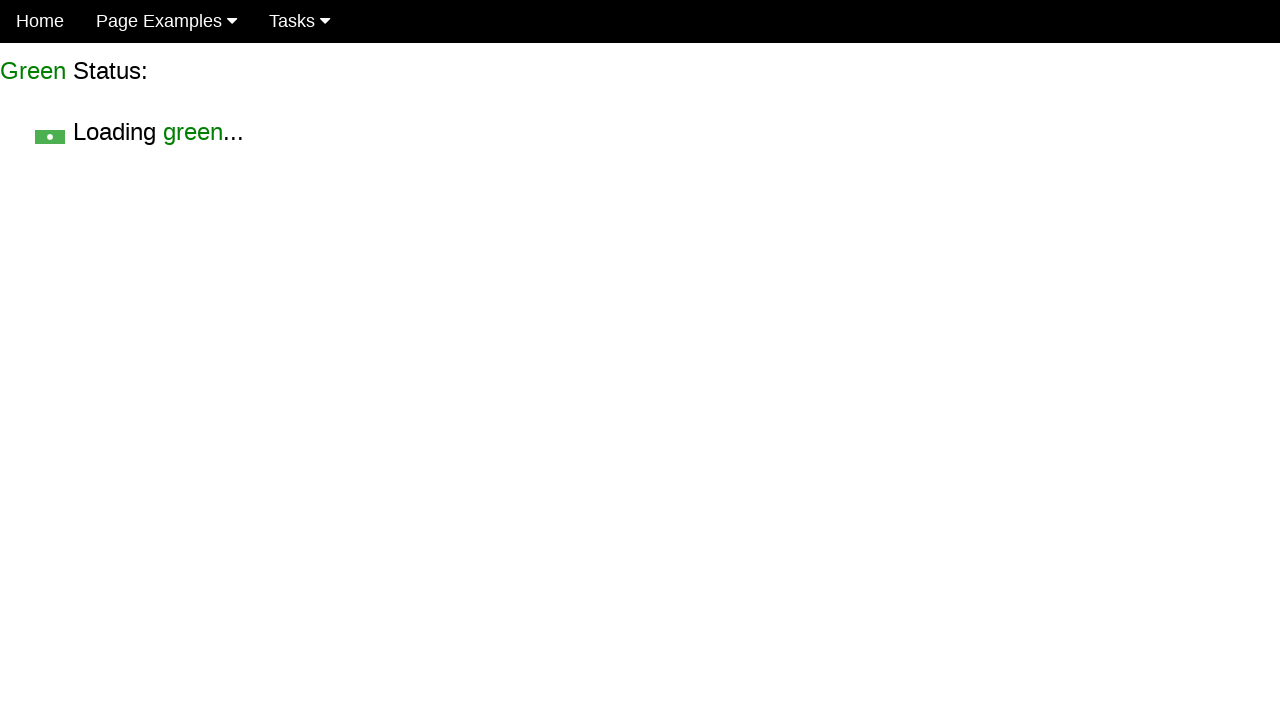

Finish element appeared after loading completed
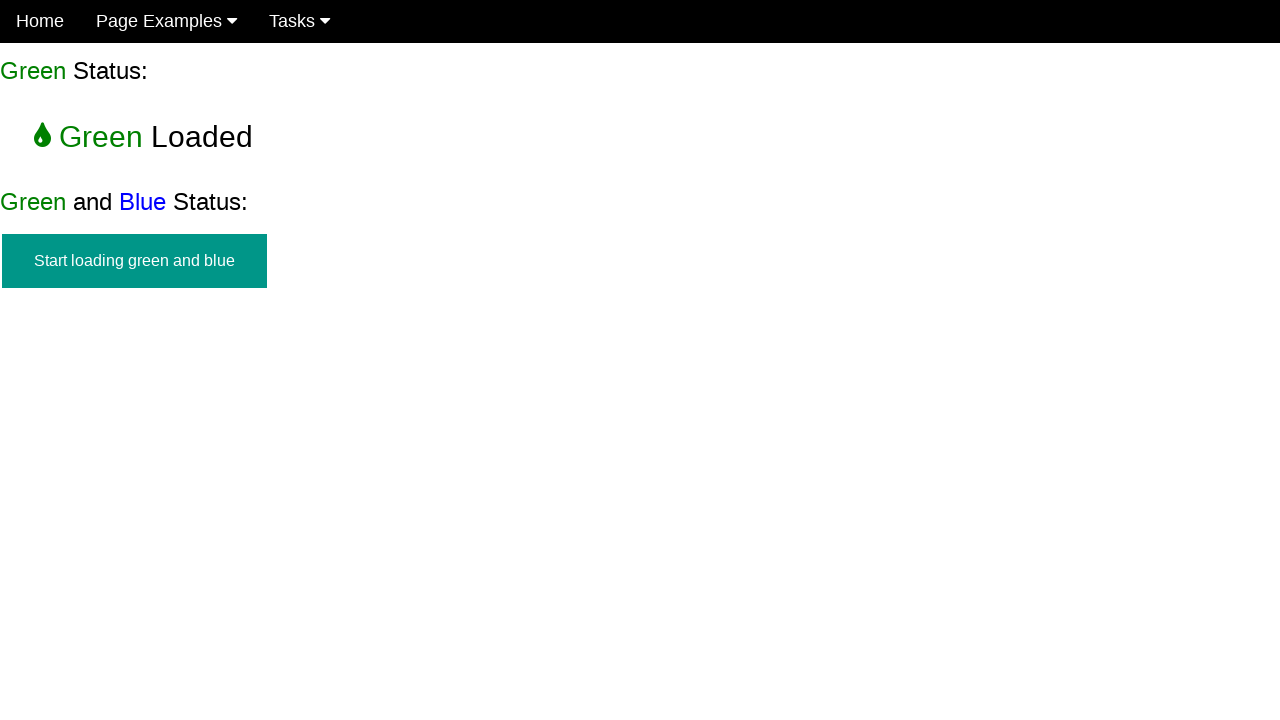

Verified loading text is hidden and finish state reached
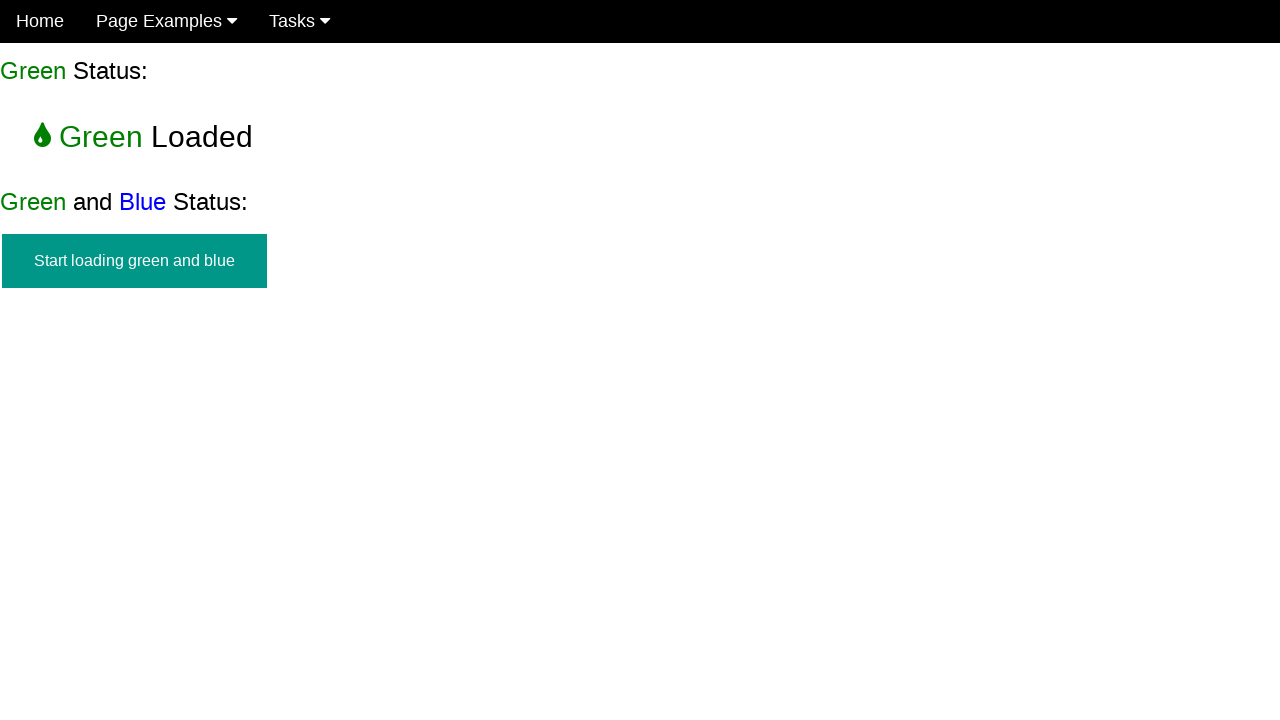

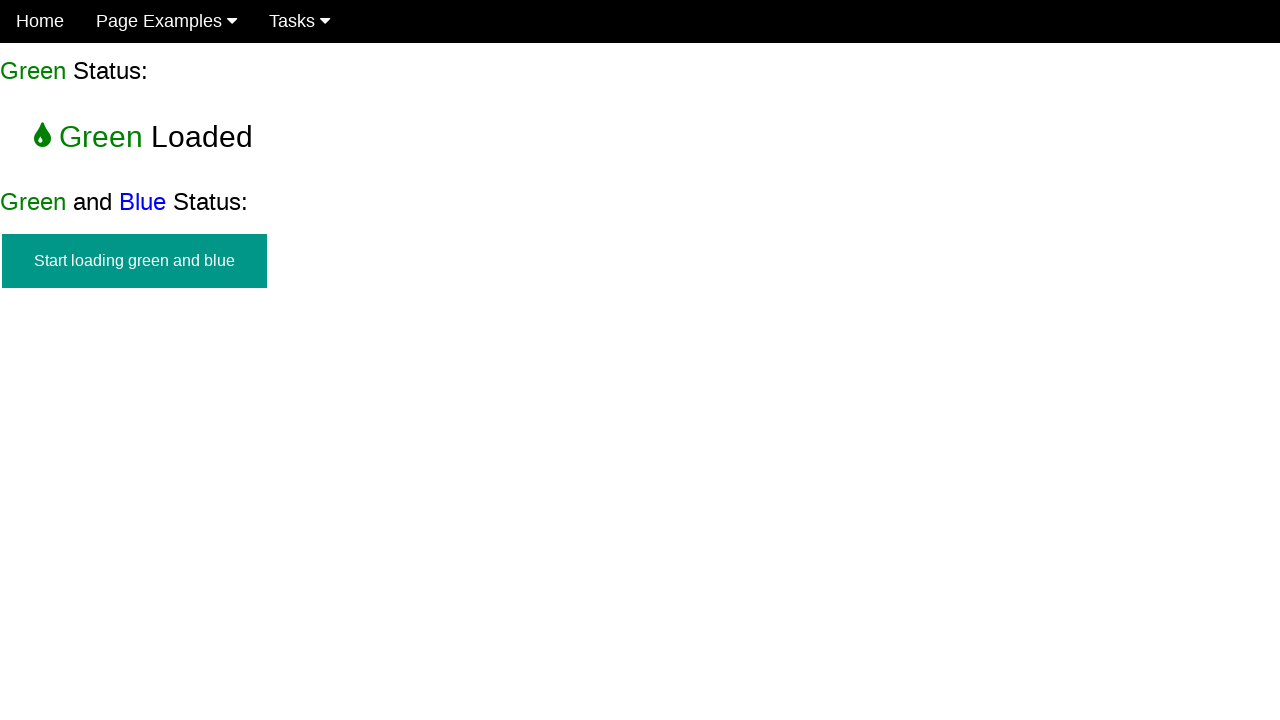